Tests entering text in a display field and then clicking a button to hide the textbox

Starting URL: https://www.rahulshettyacademy.com/AutomationPractice/

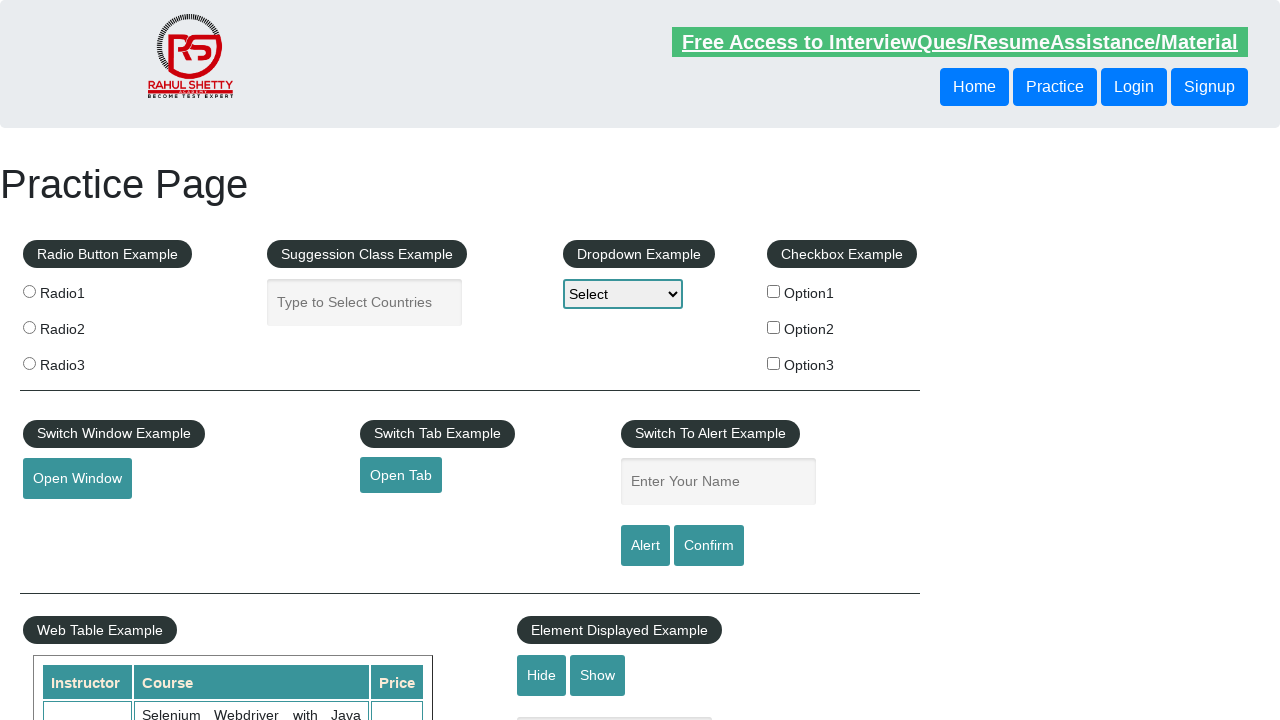

Entered 'usharani' in the display text field on #displayed-text
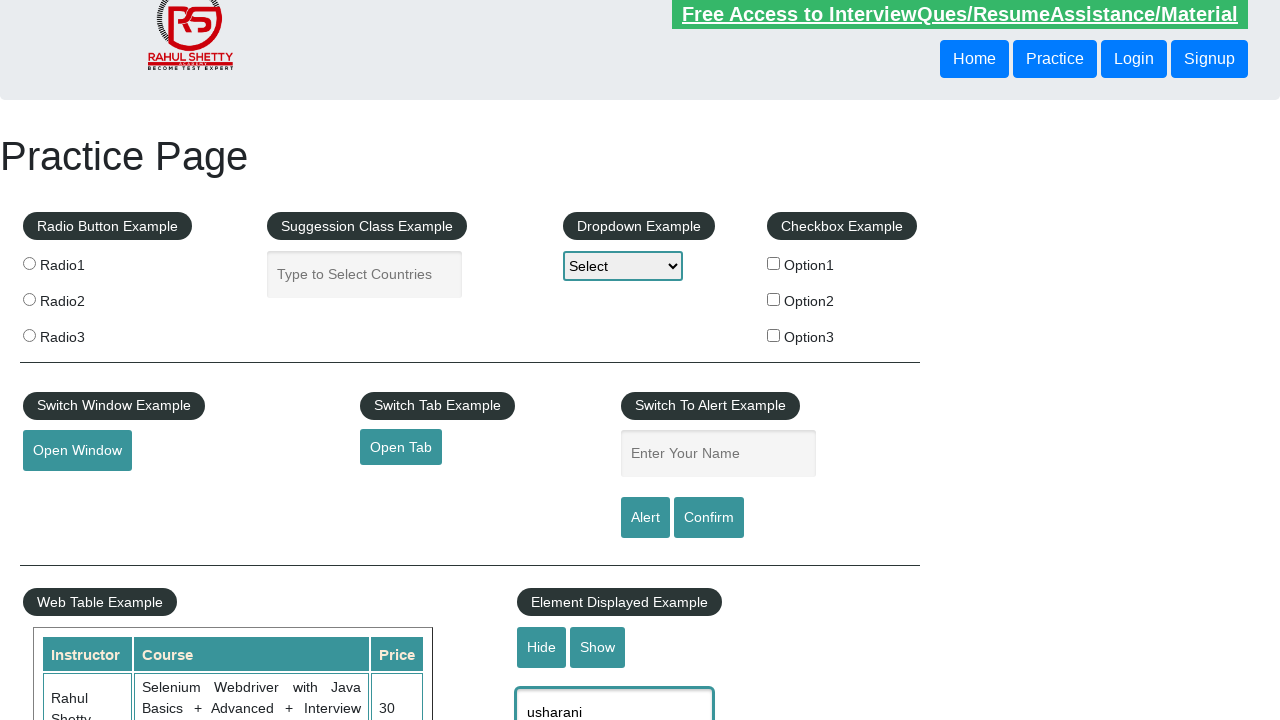

Clicked hide textbox button at (542, 647) on #hide-textbox
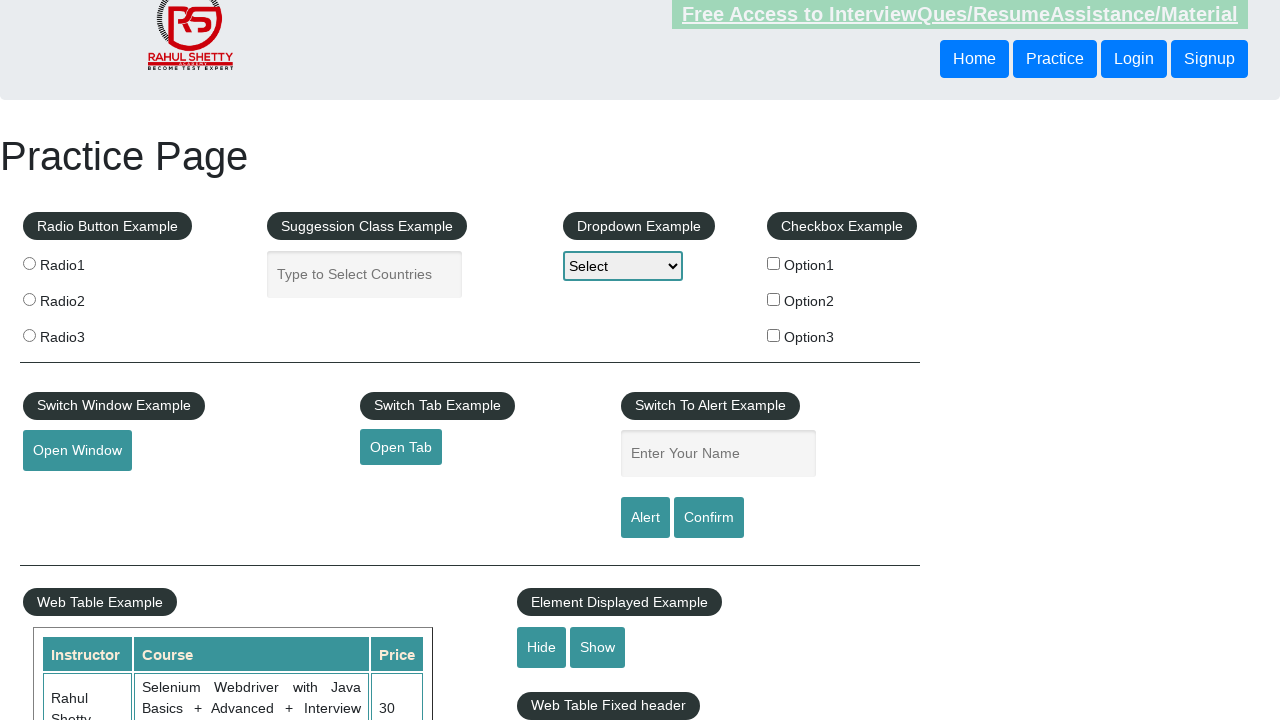

Waited for textbox to be hidden
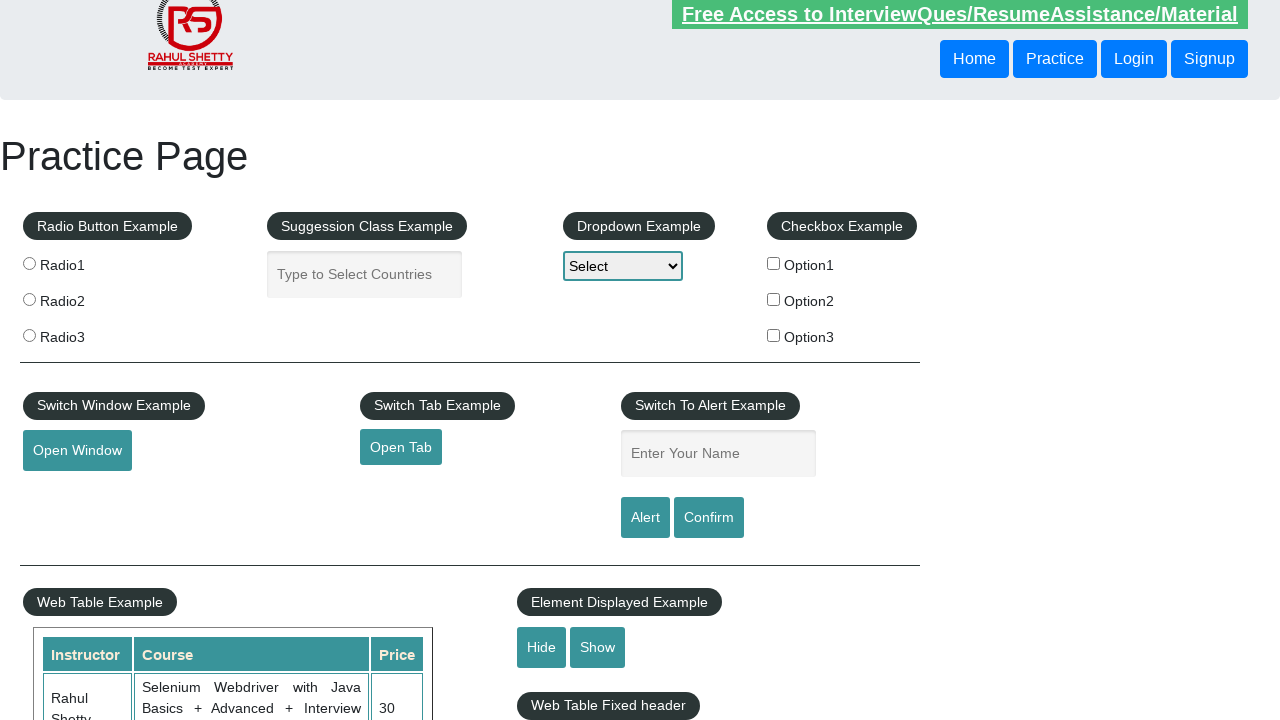

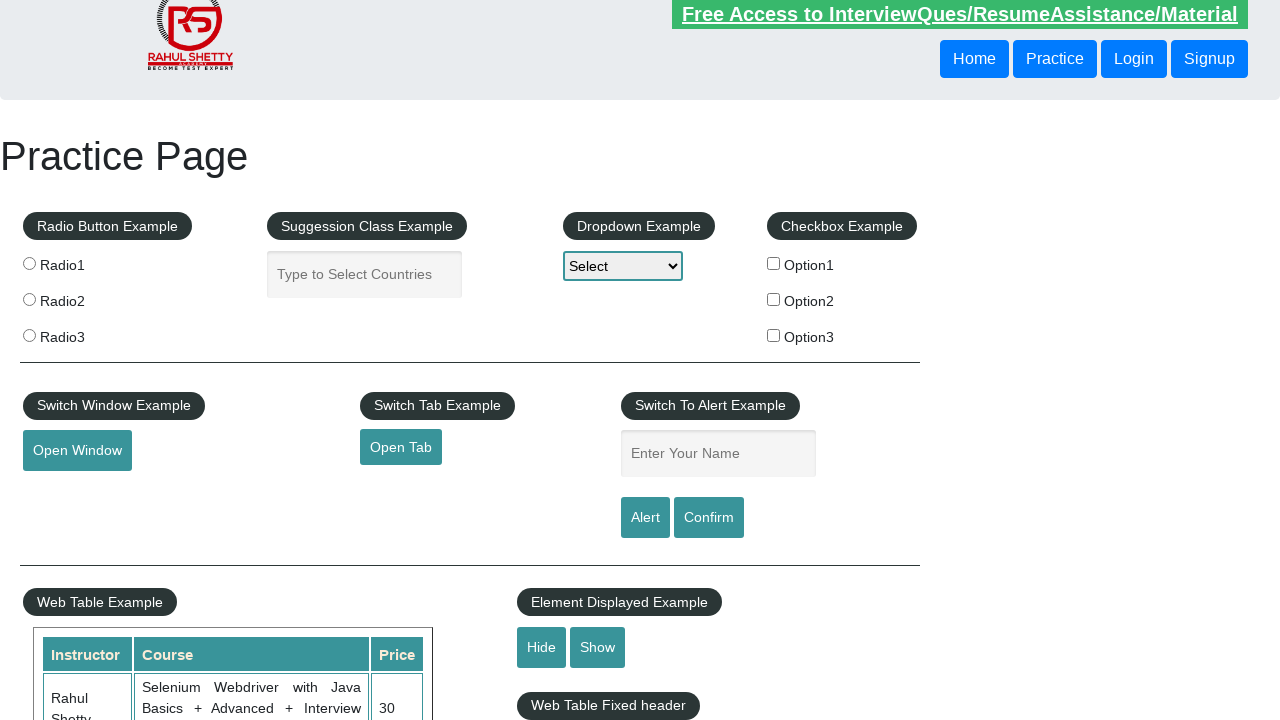